Attempts to sign in with both account name and password fields left empty

Starting URL: https://store.steampowered.com/login/

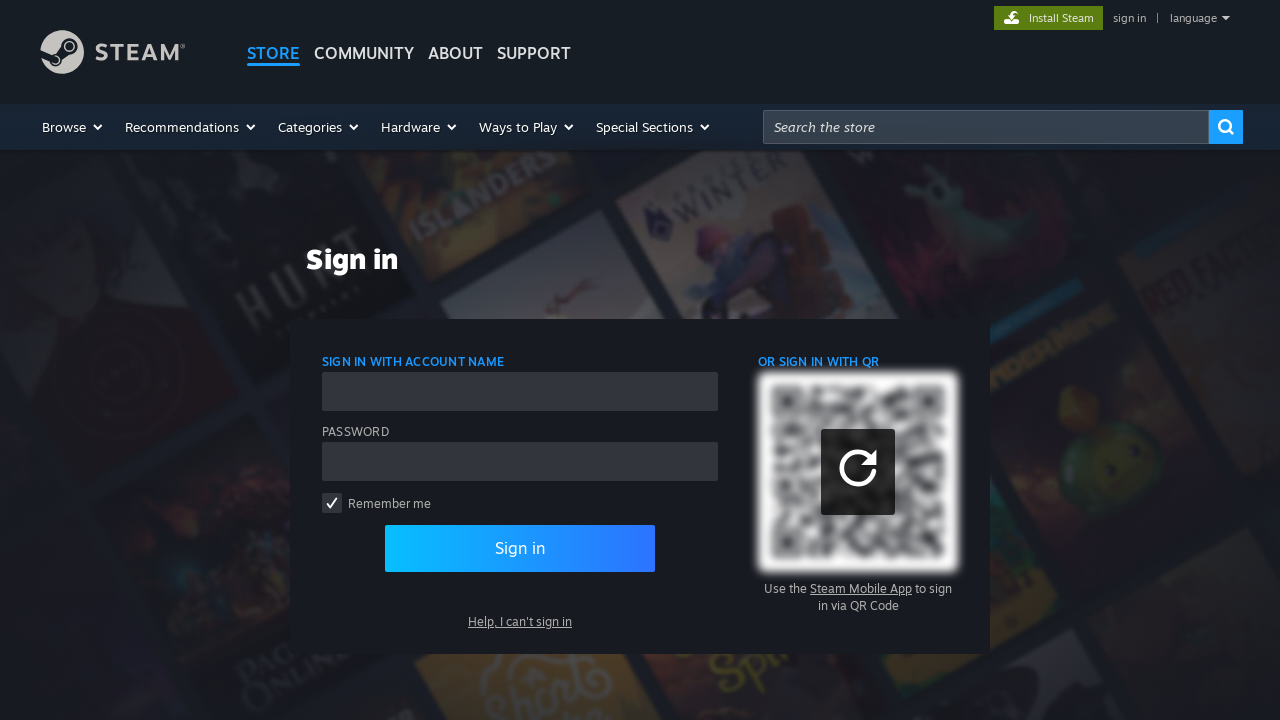

Waited for sign-in submit button to be present
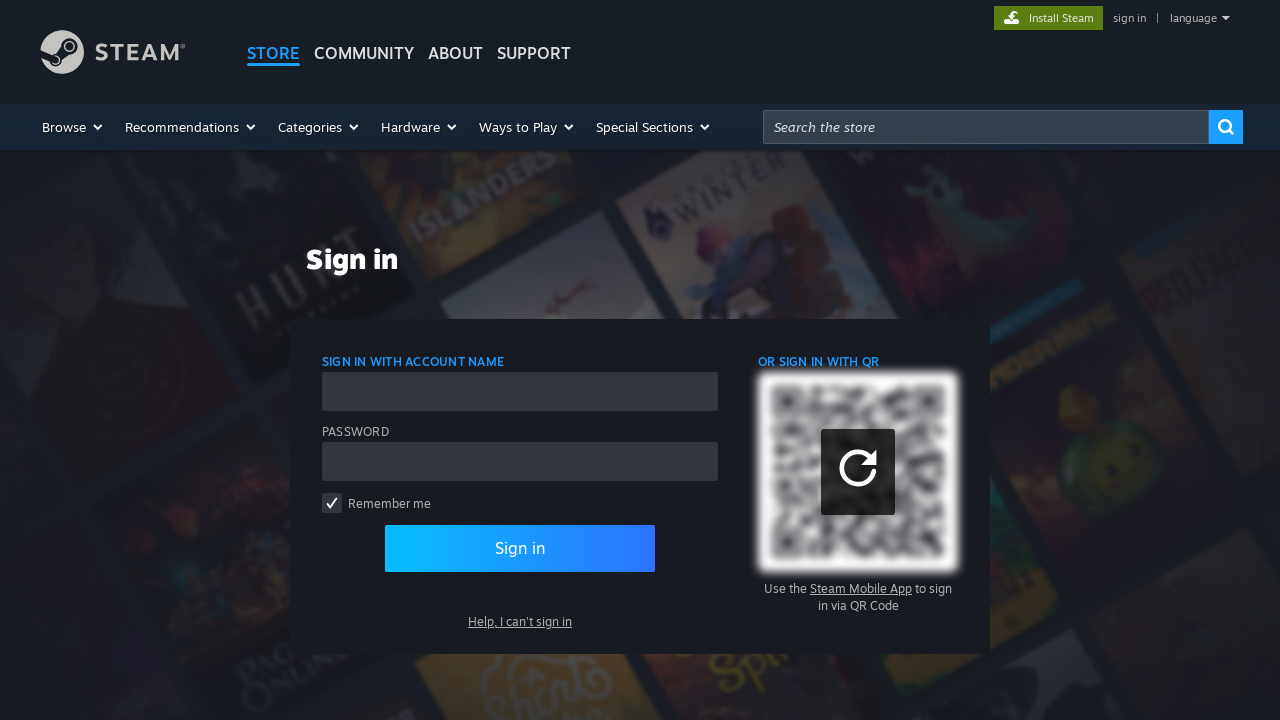

Clicked sign-in submit button without filling account name or password at (520, 548) on div.page_content form button[type='submit']
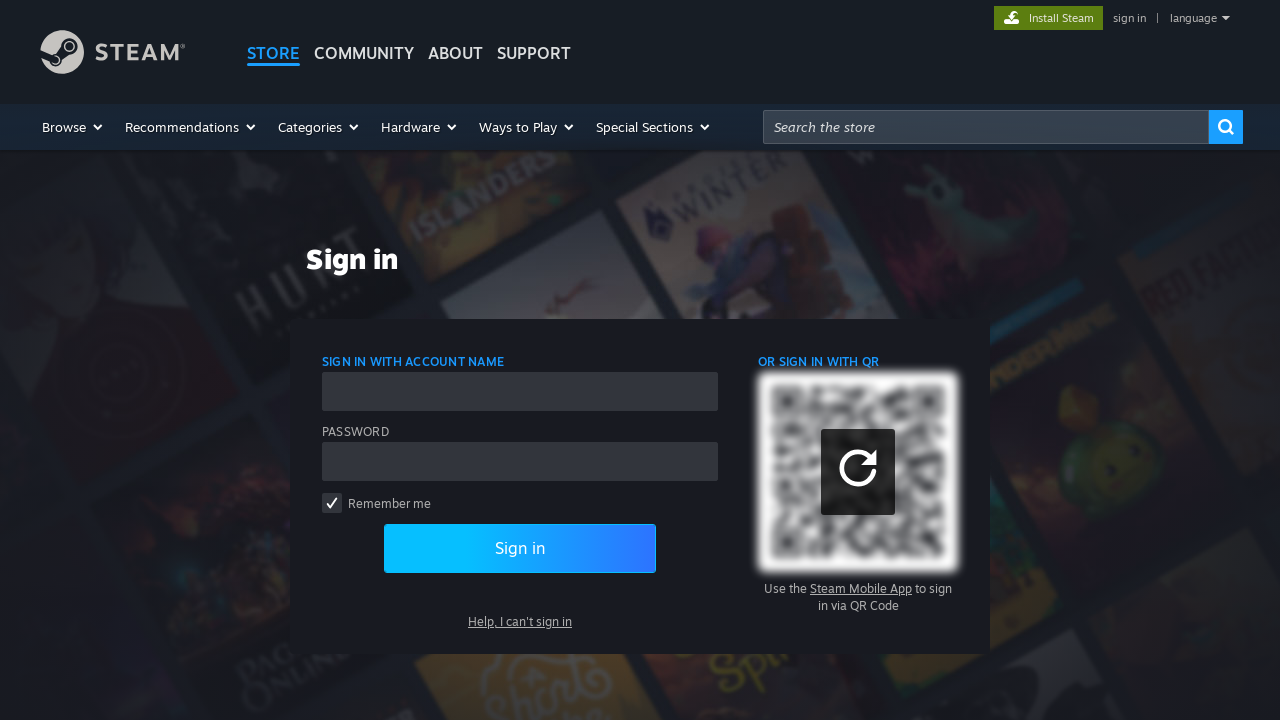

Verified that page URL remains at sign-in page
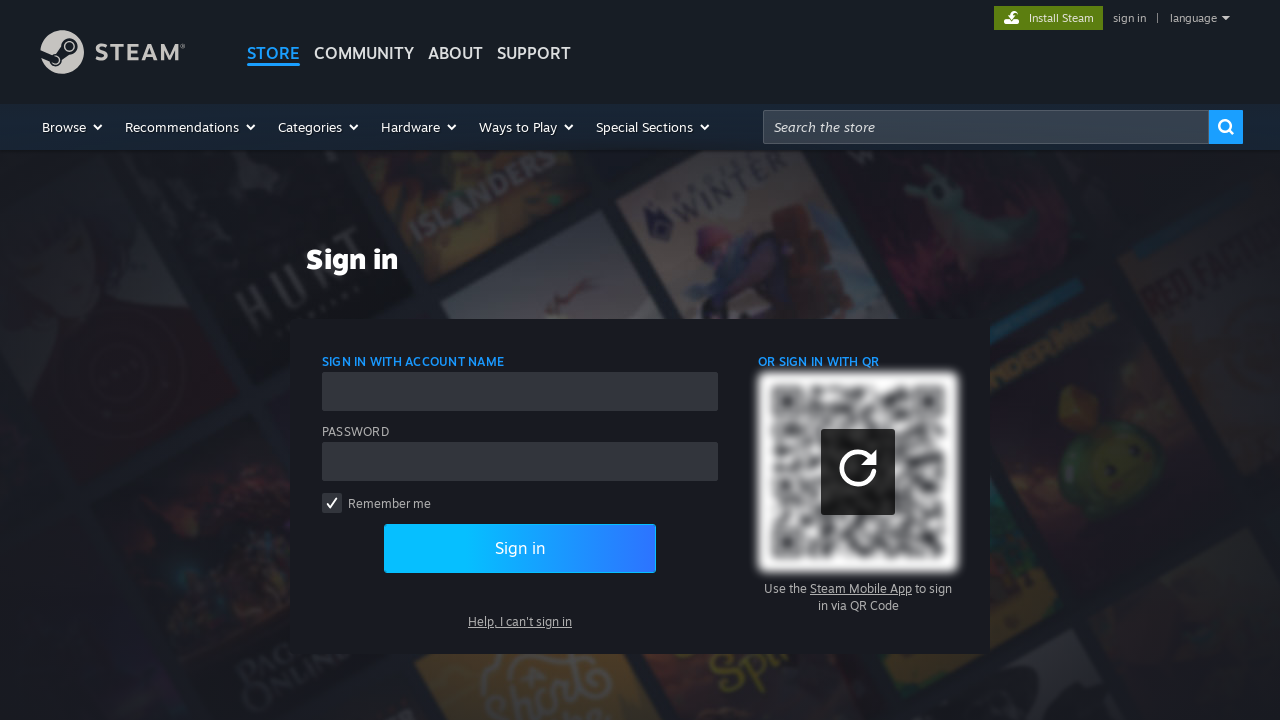

Verified that page title is 'Sign In'
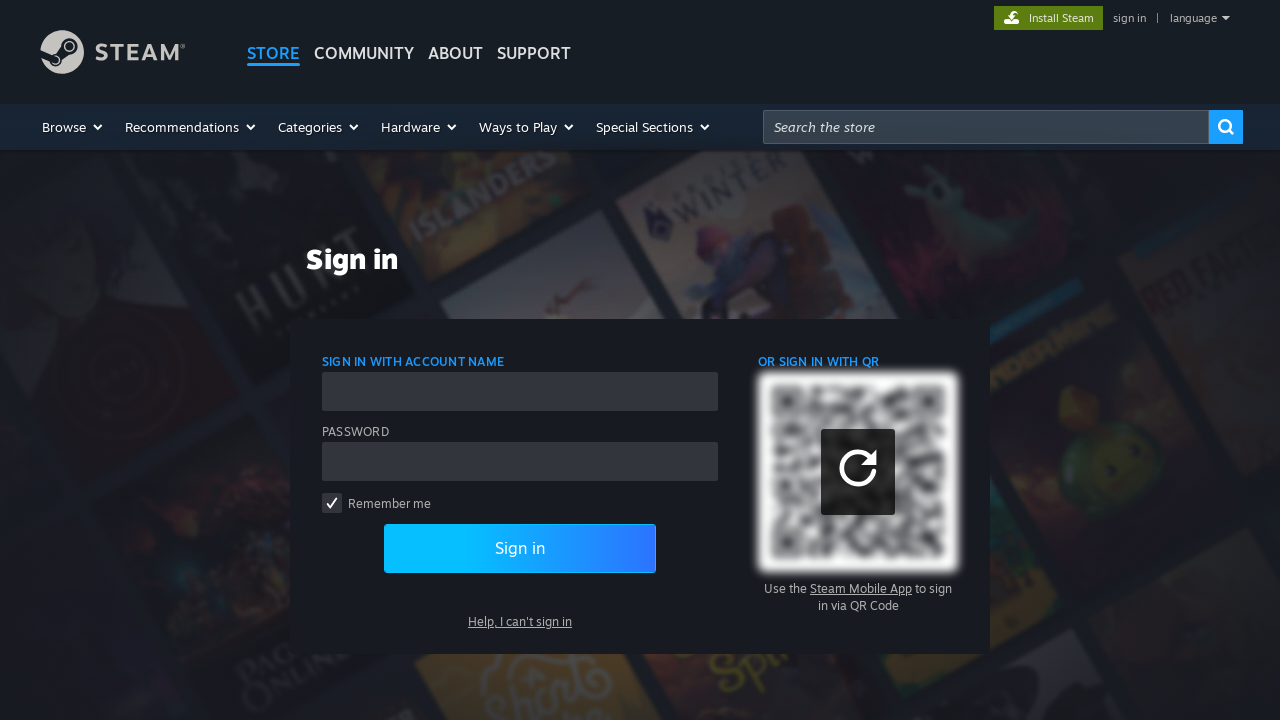

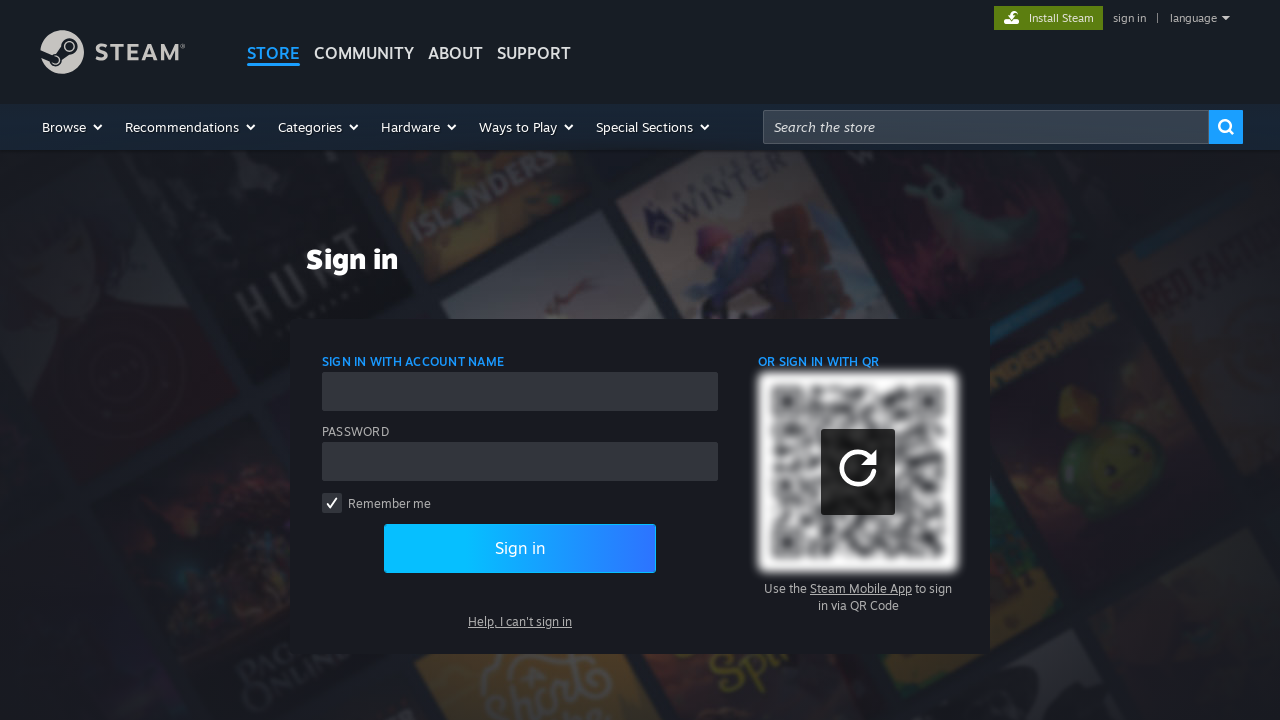